Tests that todo data persists after page reload

Starting URL: https://demo.playwright.dev/todomvc

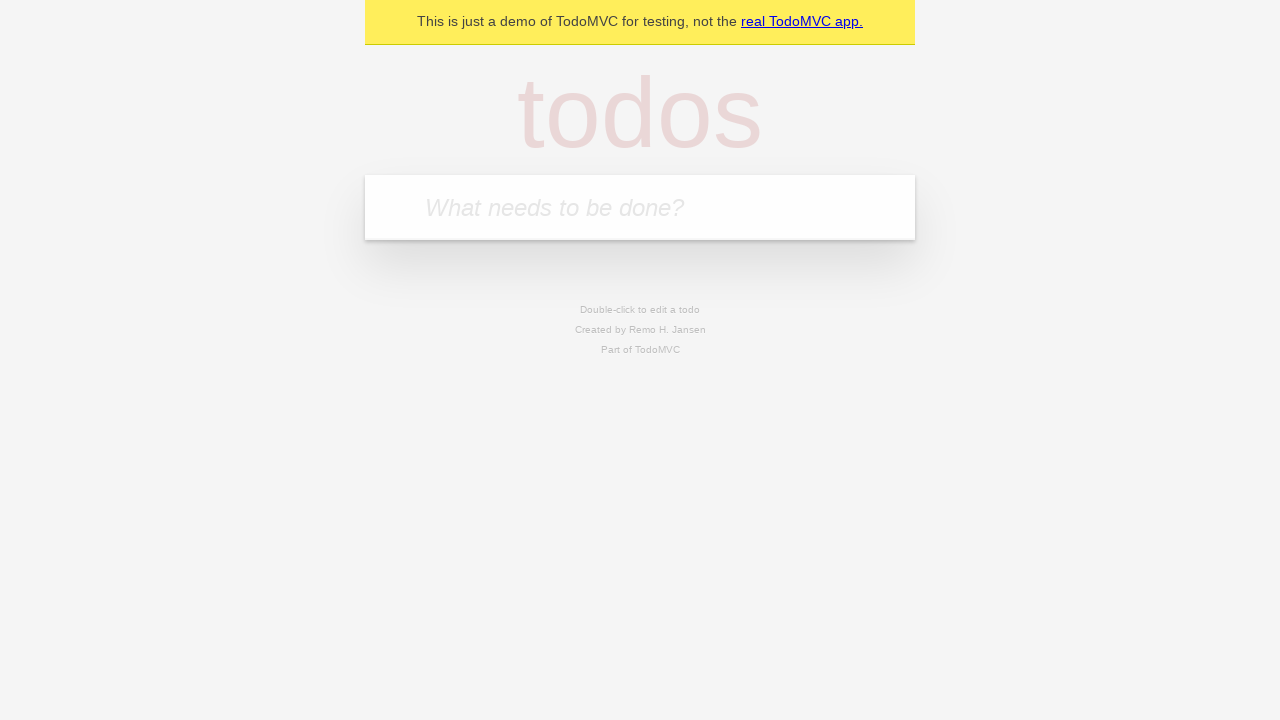

Filled todo input with 'buy some cheese' on internal:attr=[placeholder="What needs to be done?"i]
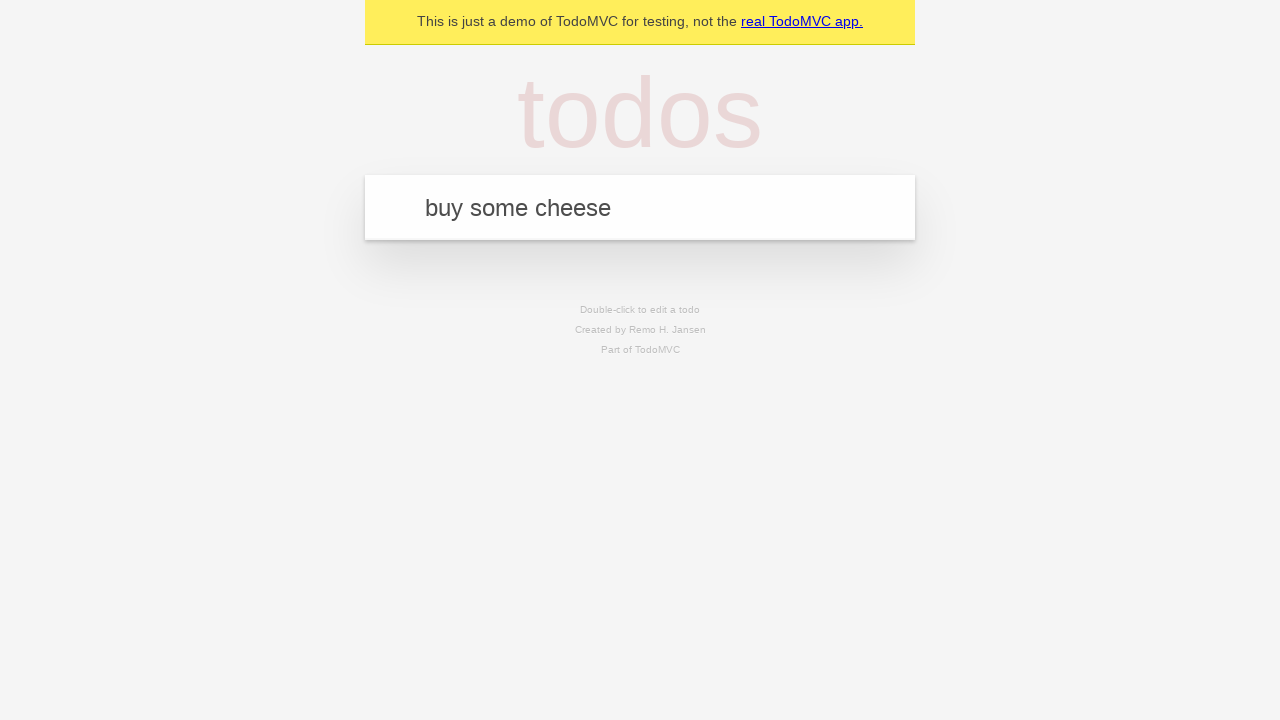

Pressed Enter to create first todo item on internal:attr=[placeholder="What needs to be done?"i]
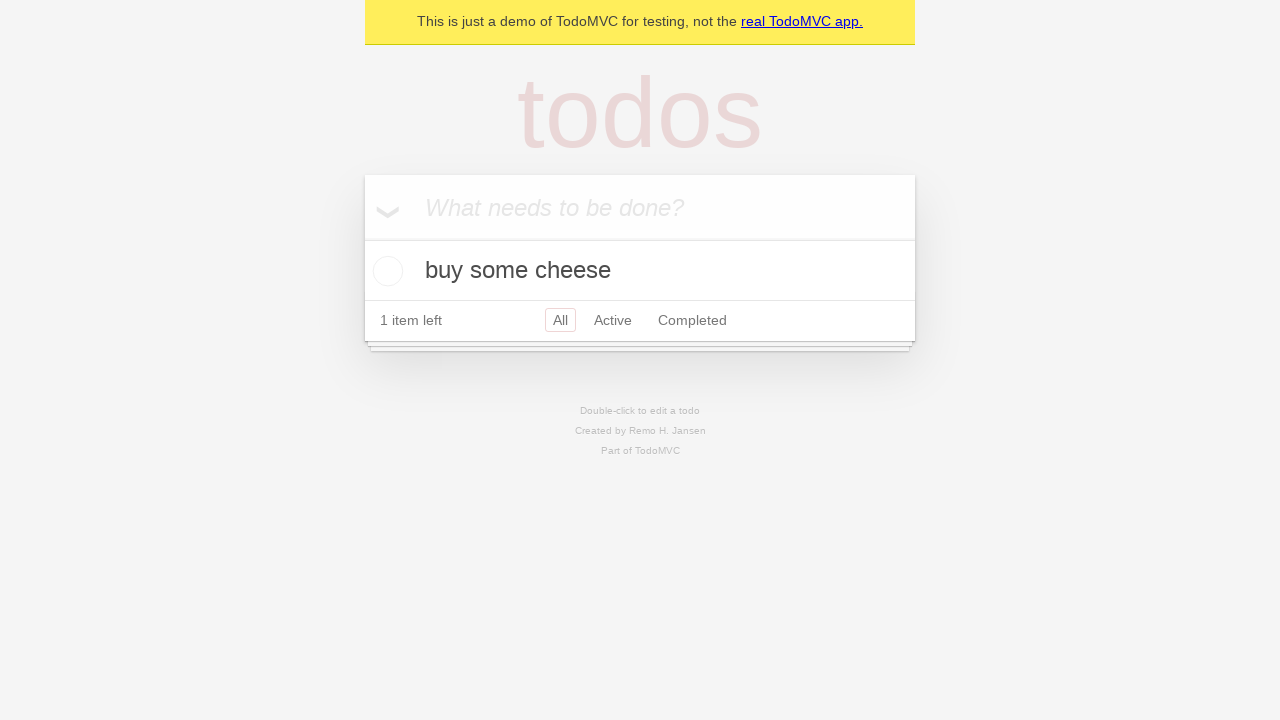

Filled todo input with 'feed the cat' on internal:attr=[placeholder="What needs to be done?"i]
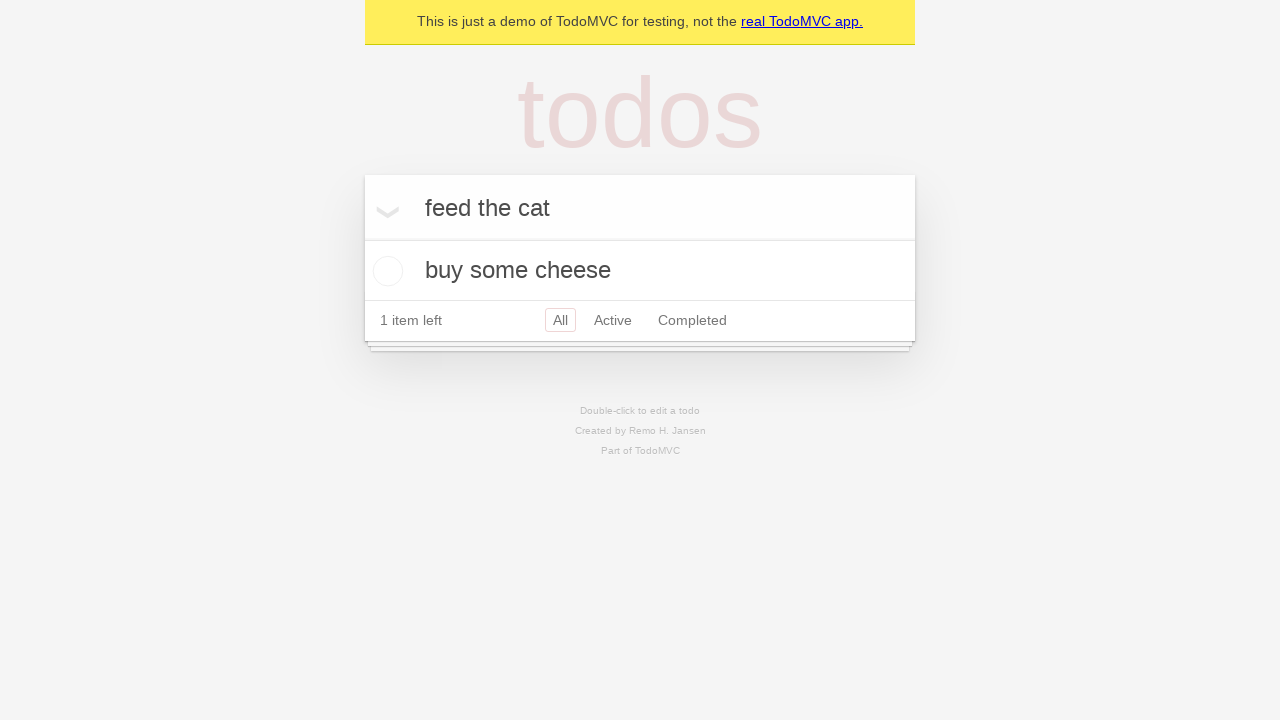

Pressed Enter to create second todo item on internal:attr=[placeholder="What needs to be done?"i]
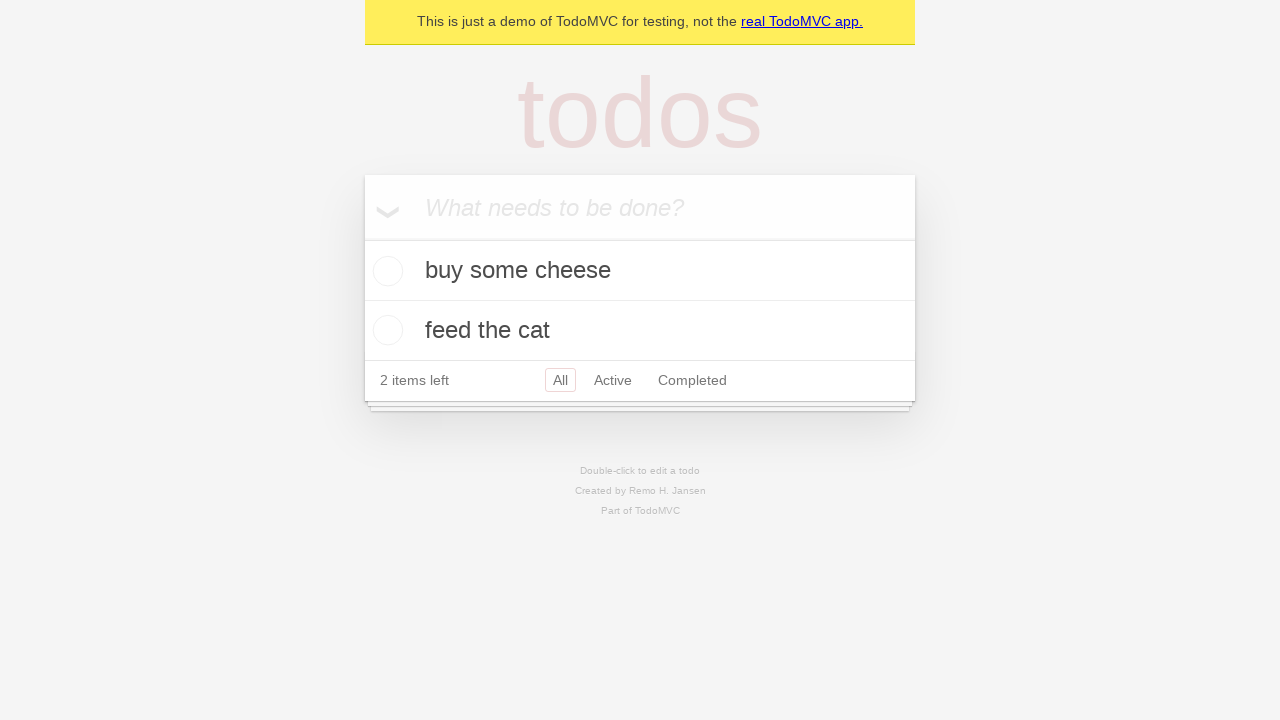

Checked the first todo item checkbox at (385, 271) on internal:testid=[data-testid="todo-item"s] >> nth=0 >> internal:role=checkbox
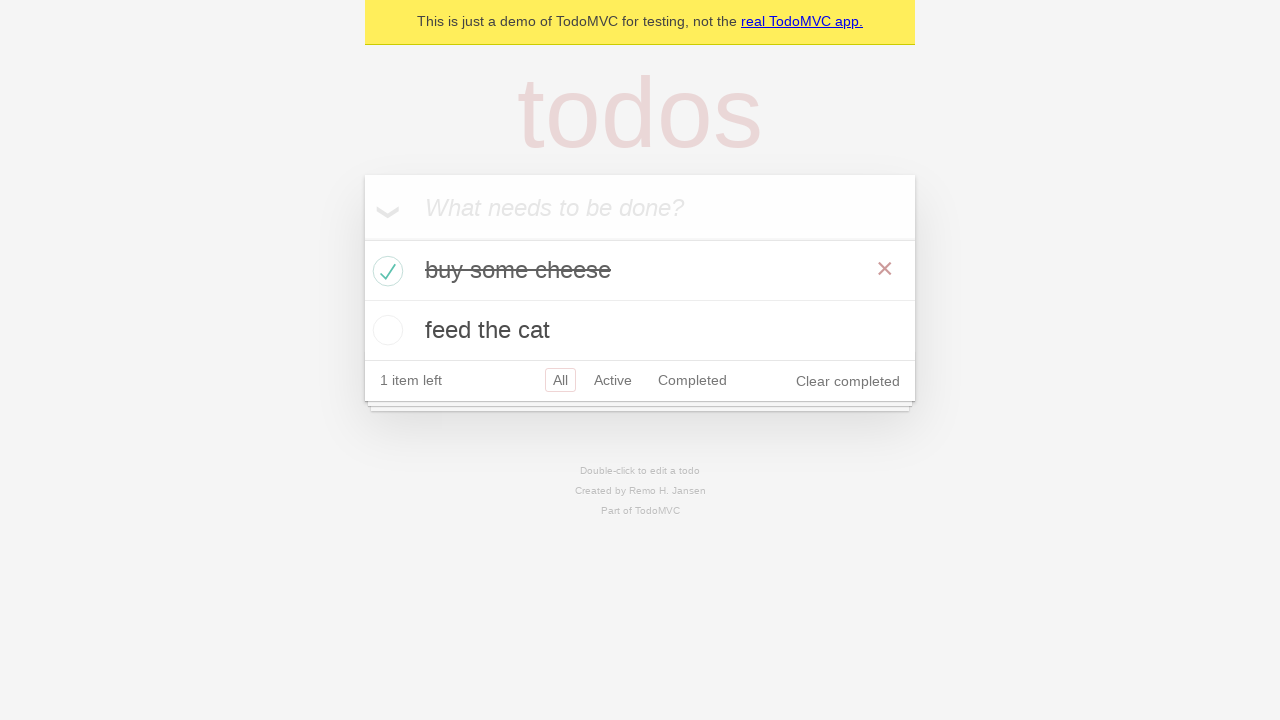

Reloaded the page to test data persistence
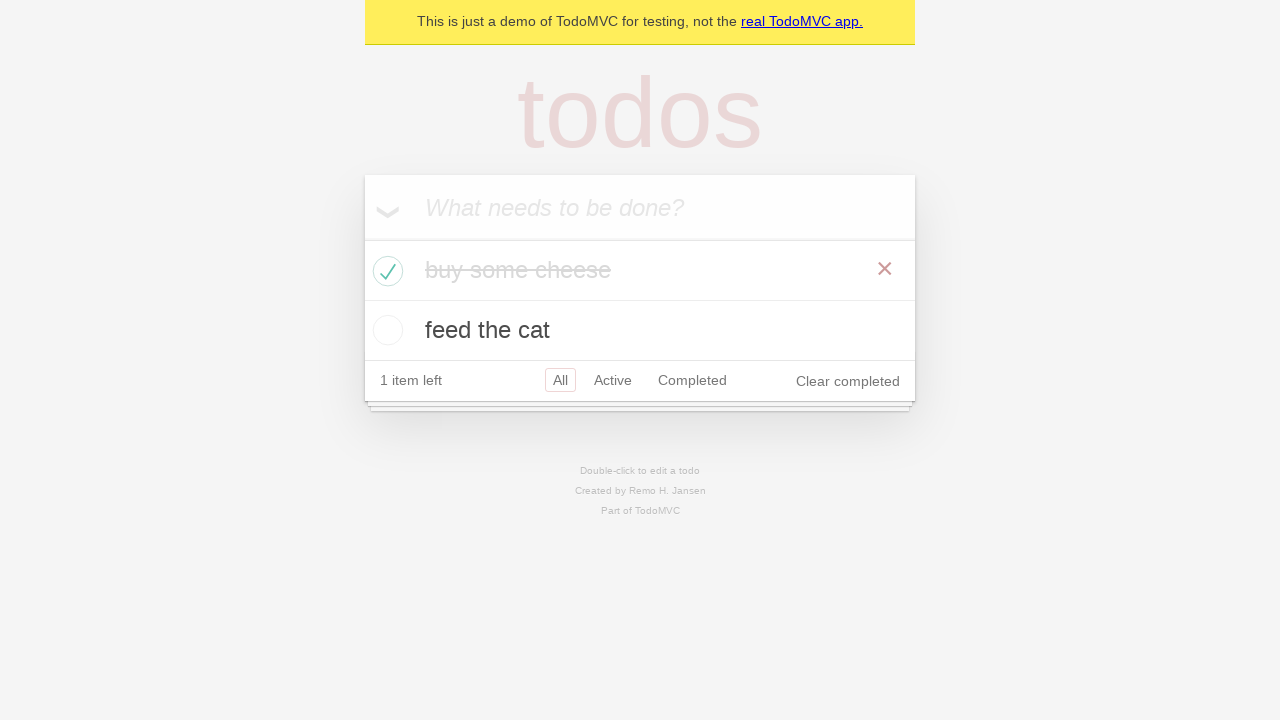

Verified todos loaded after page reload
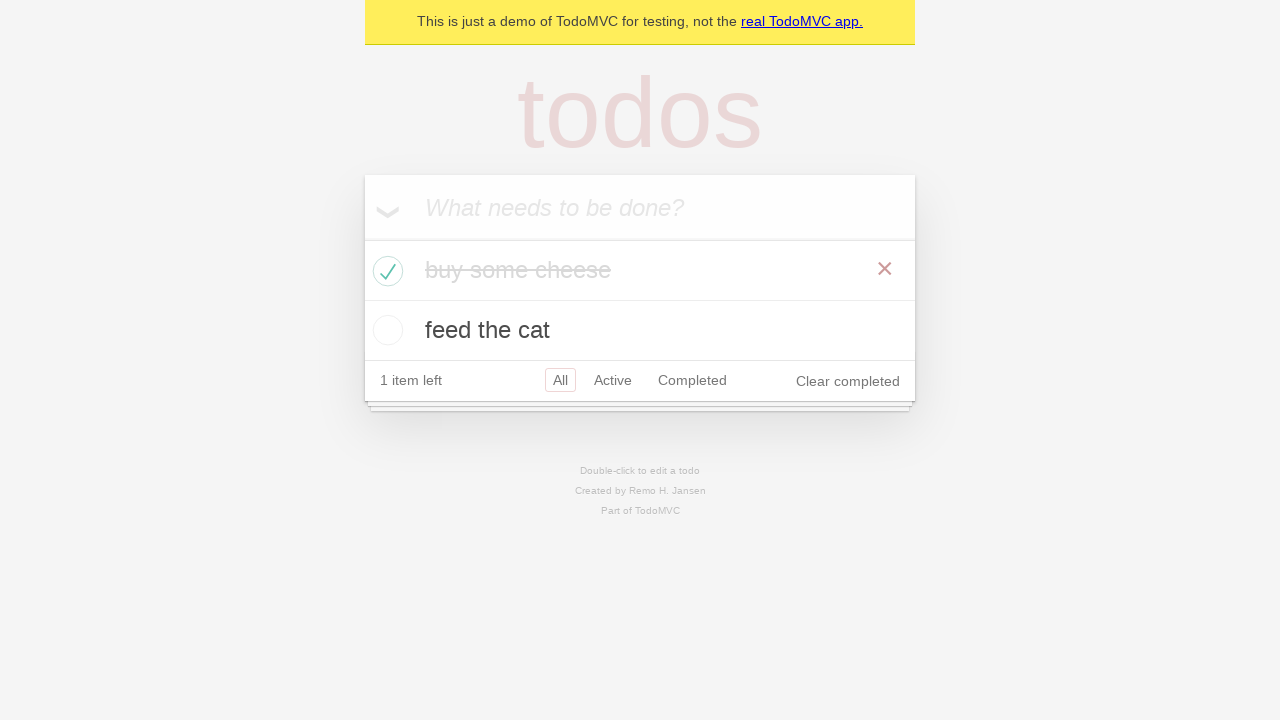

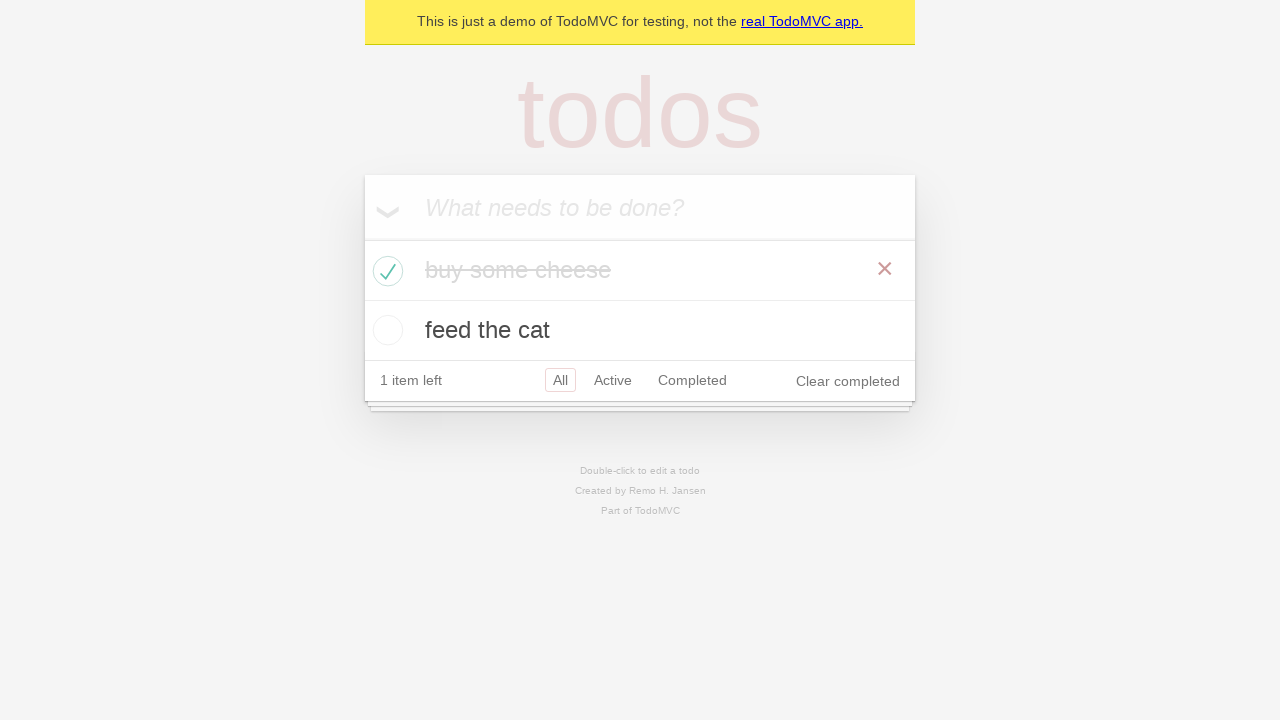